Navigates to Mars news page and verifies that news content elements are present and loaded

Starting URL: https://data-class-mars.s3.amazonaws.com/Mars/index.html

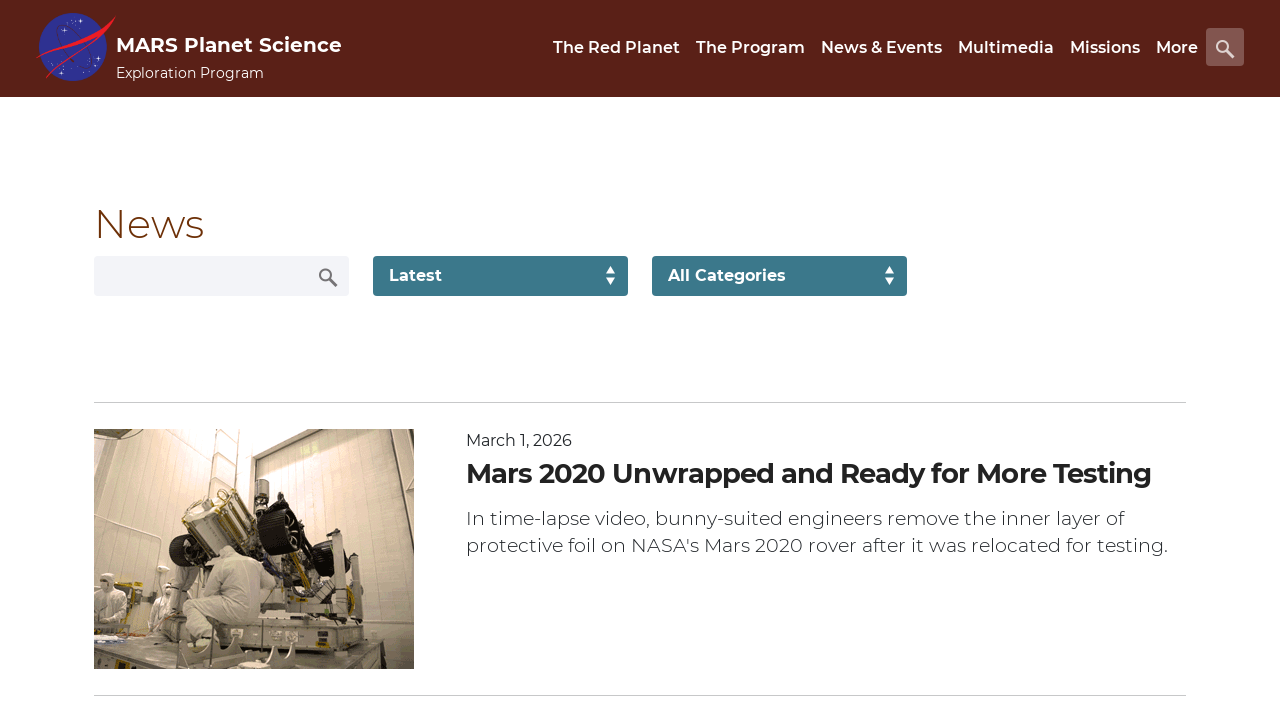

Navigated to Mars news page
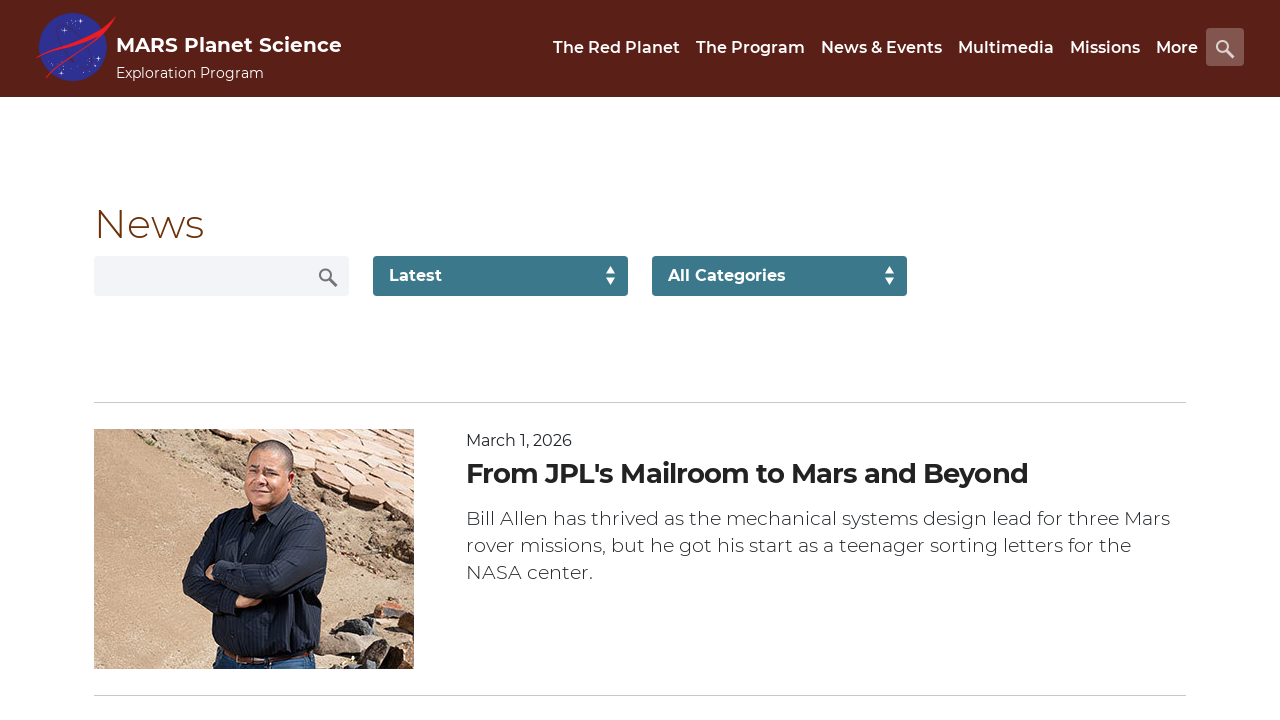

News content list loaded
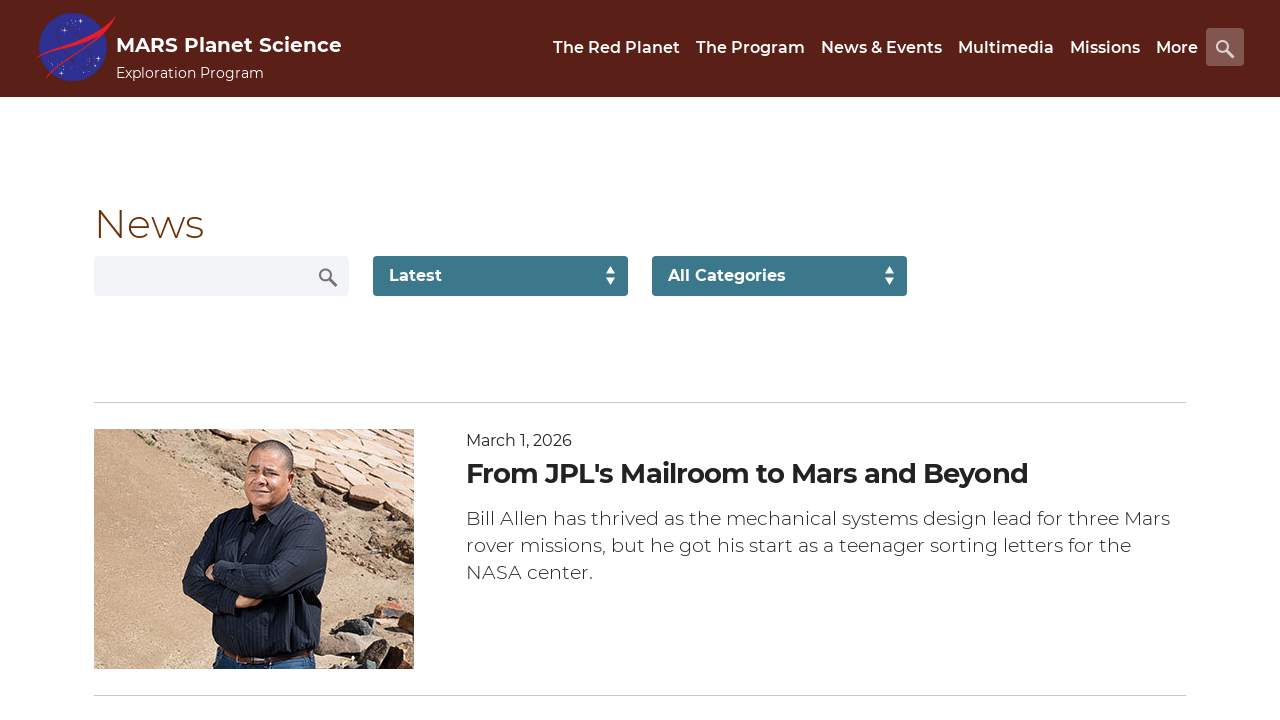

Content title element verified as present
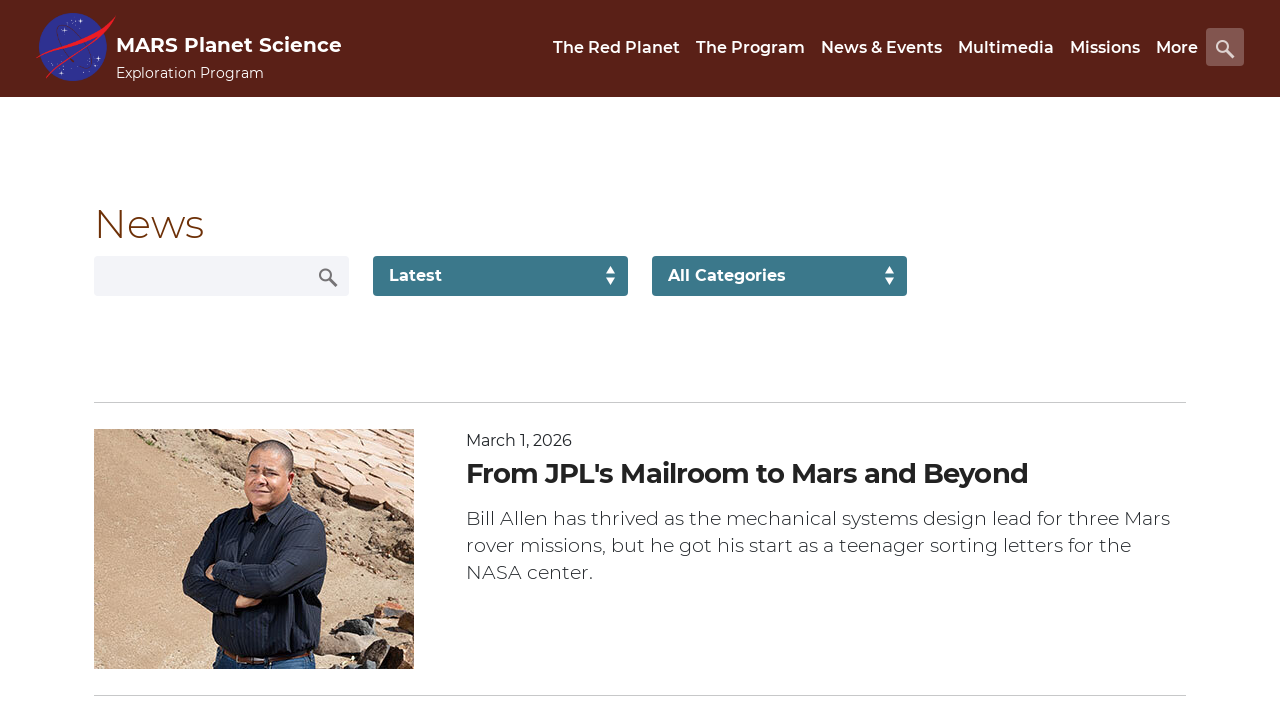

Article teaser body element verified as present
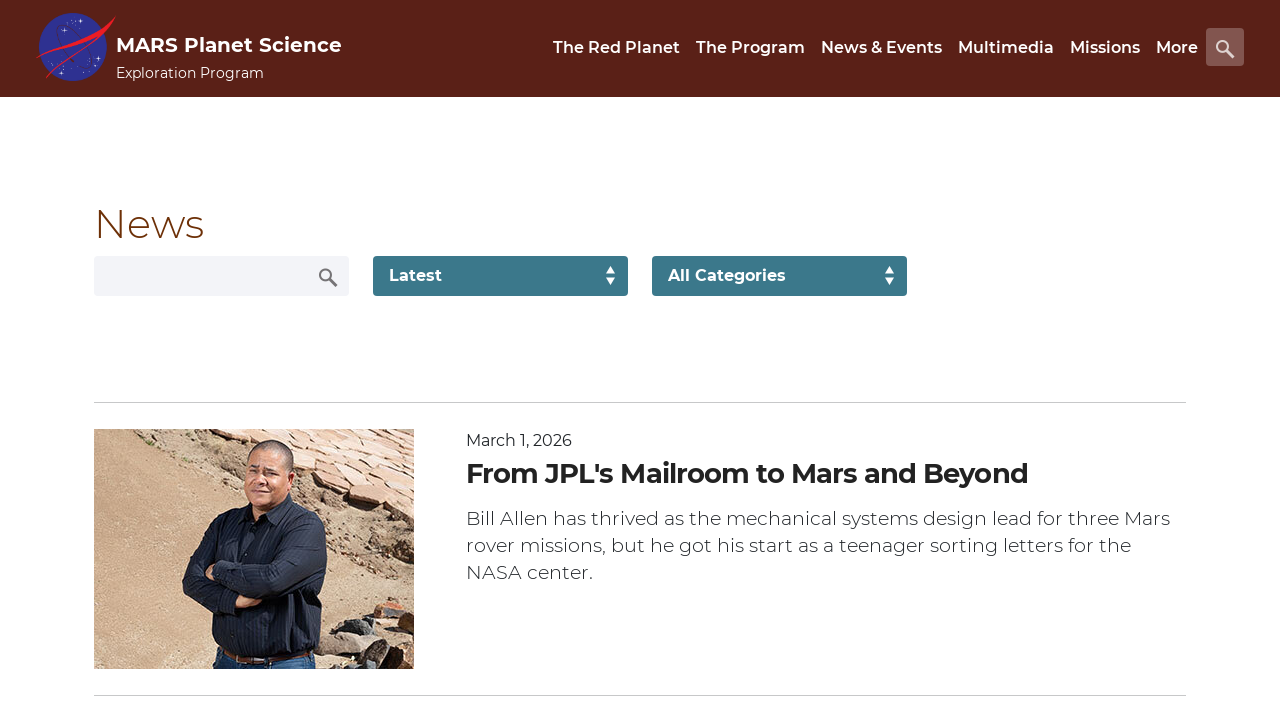

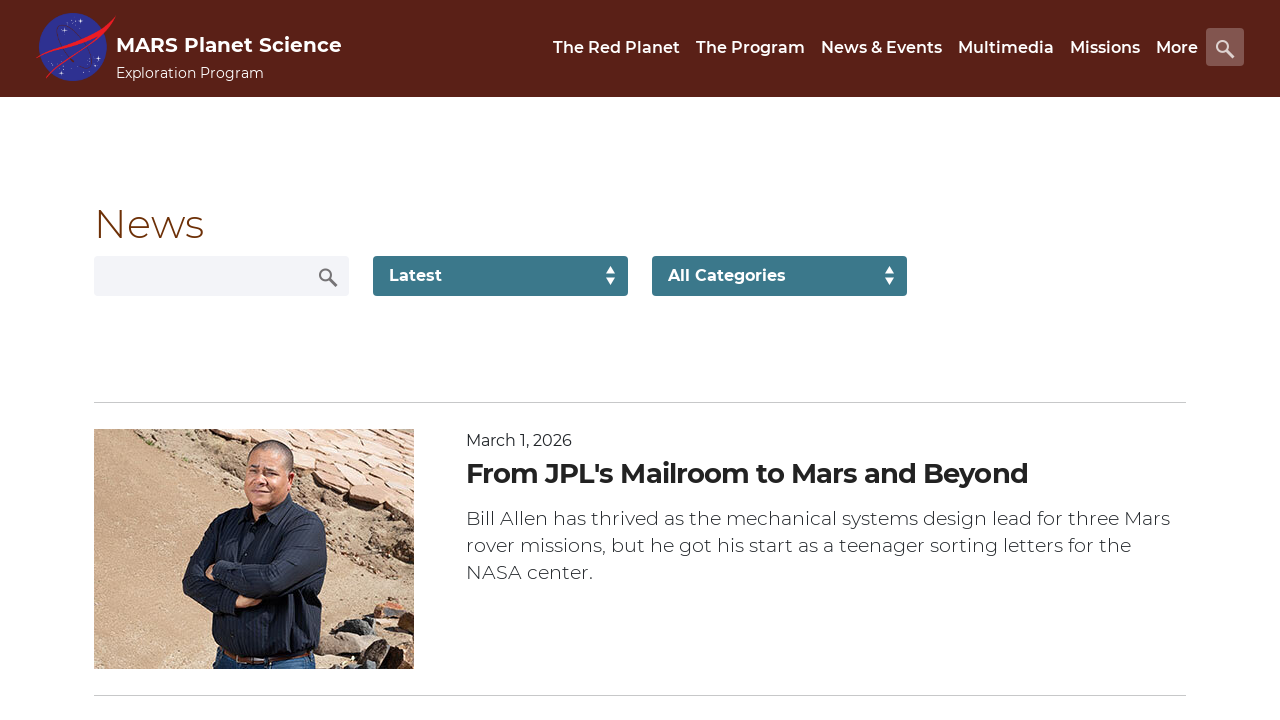